Searches for "mutual fund schemes" on India government documents page and navigates through the search results

Starting URL: https://www.india.gov.in/my-government/documents

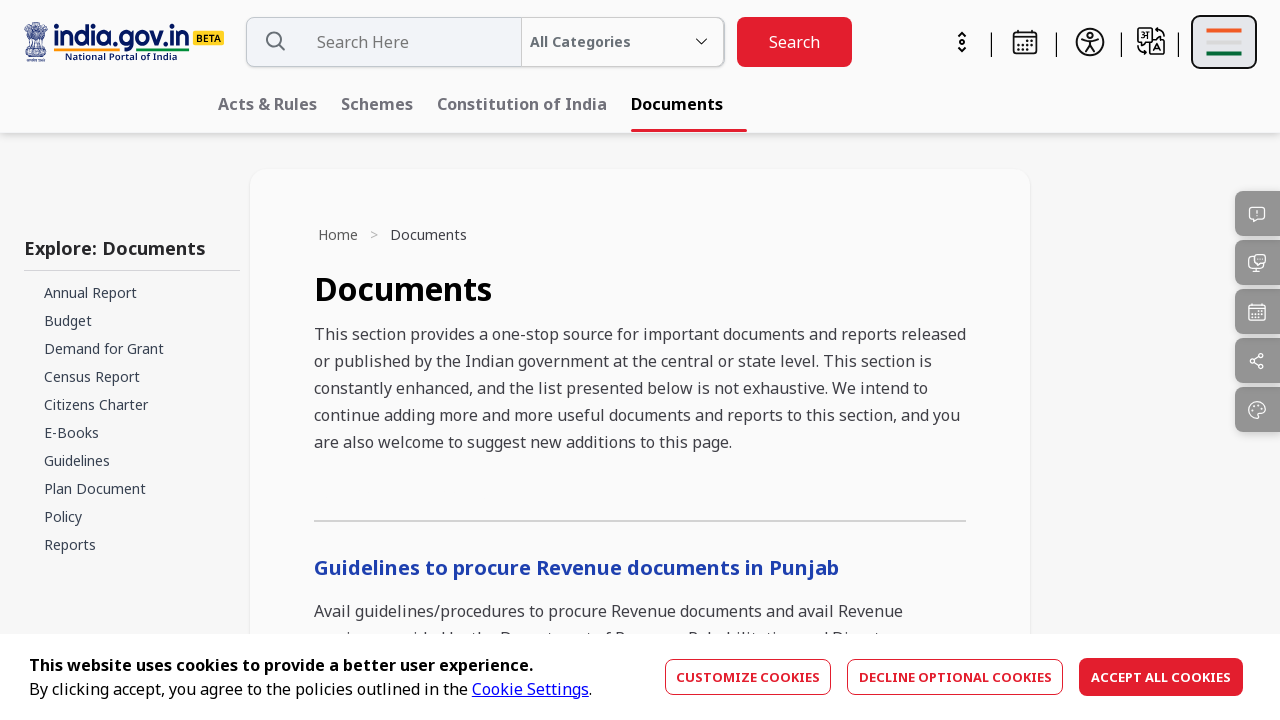

Waited 5 seconds for page to load
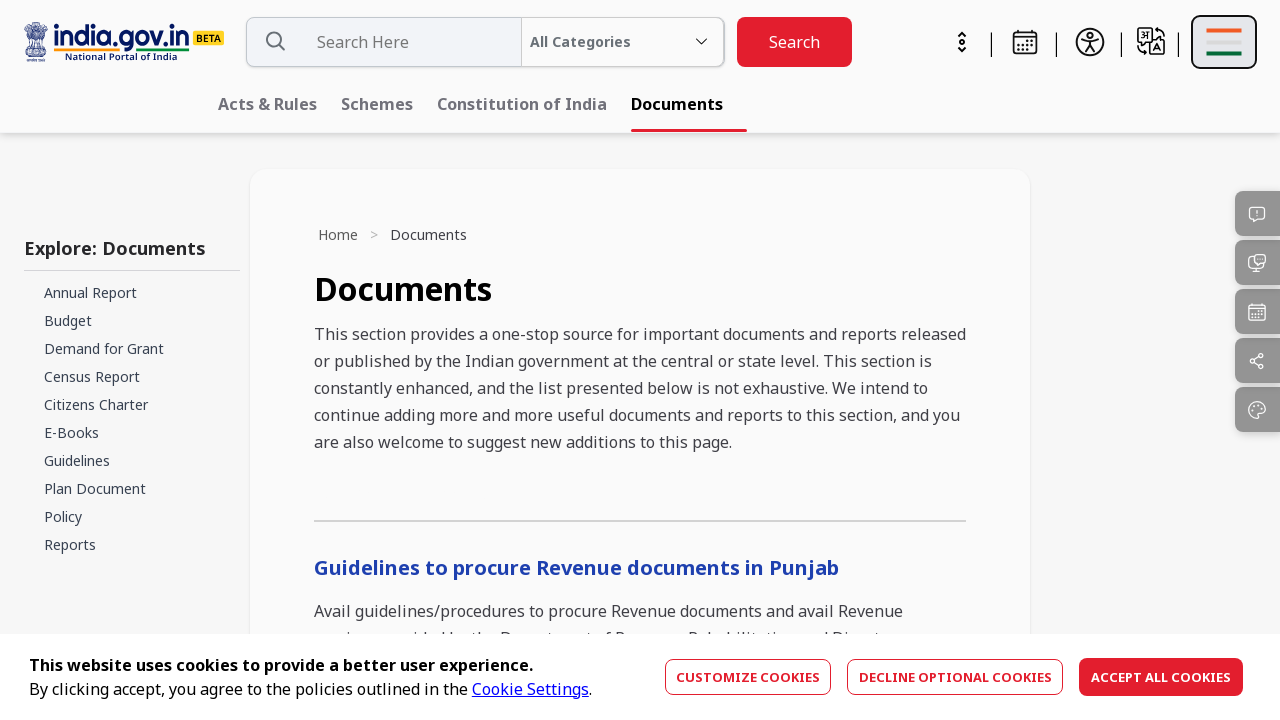

Waited 10 seconds for search results to load on input[name='s']
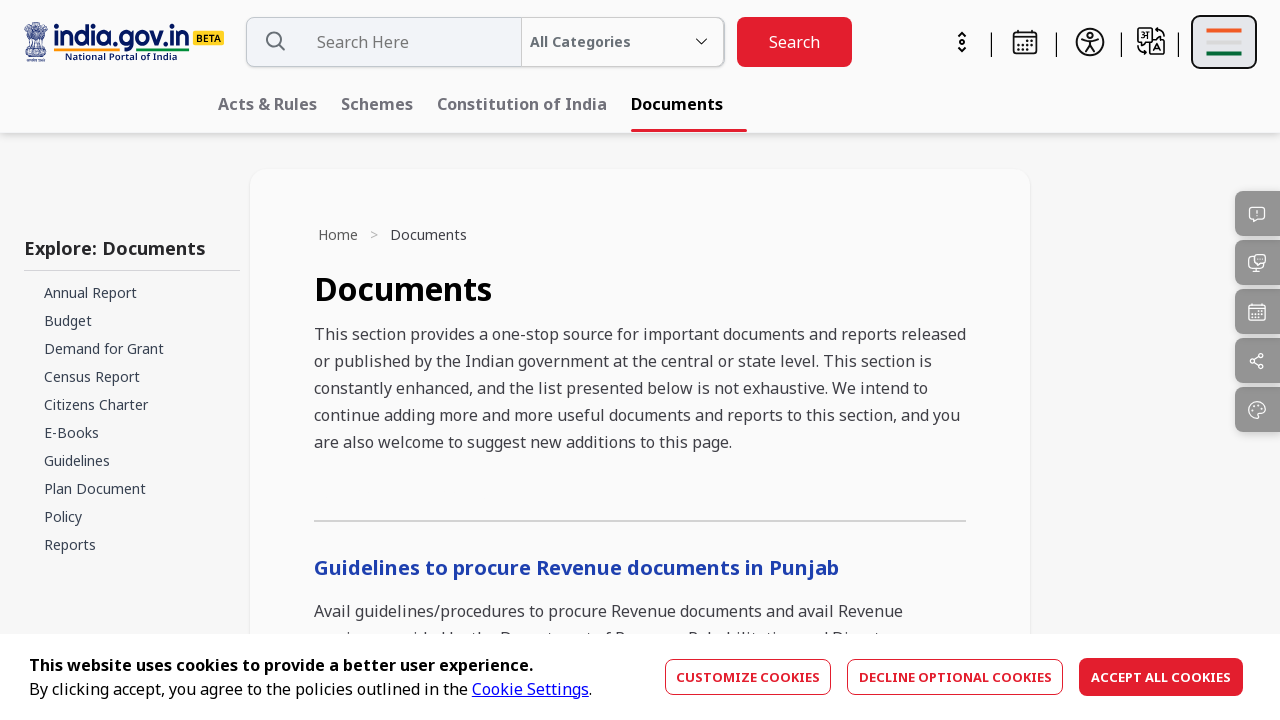

Located all article titles on search results page
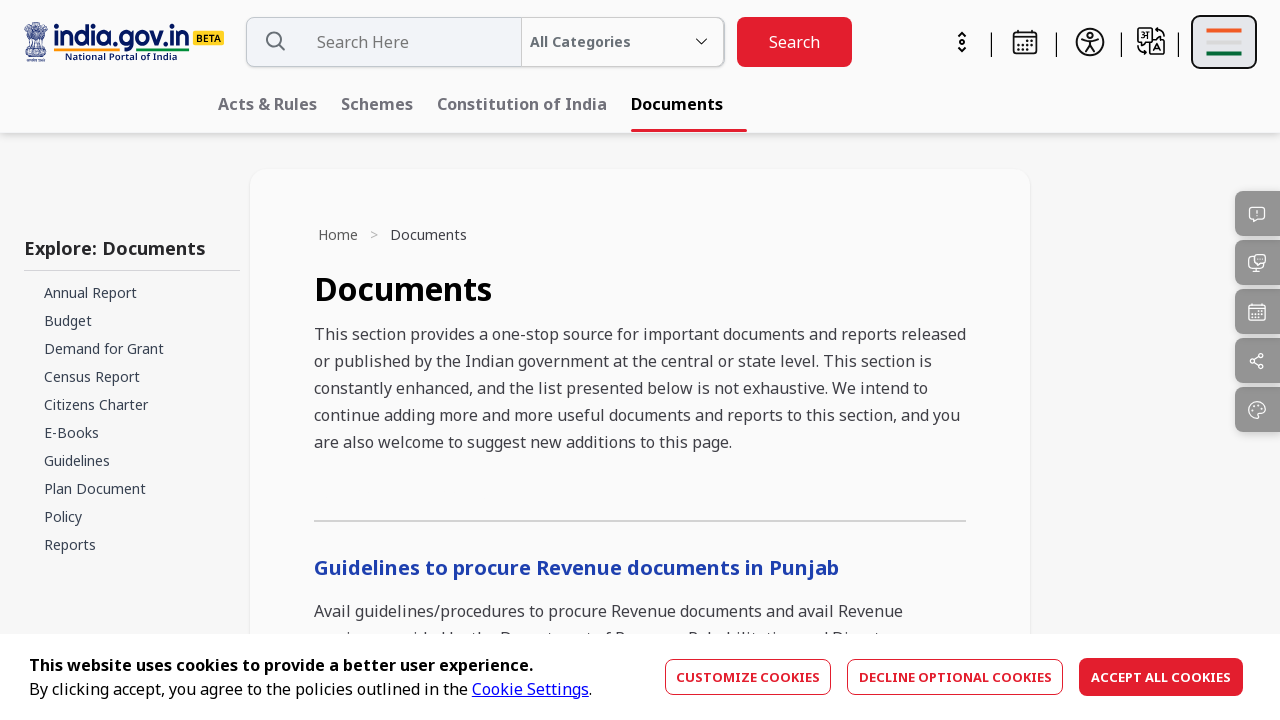

Extracted 0 article links from search results
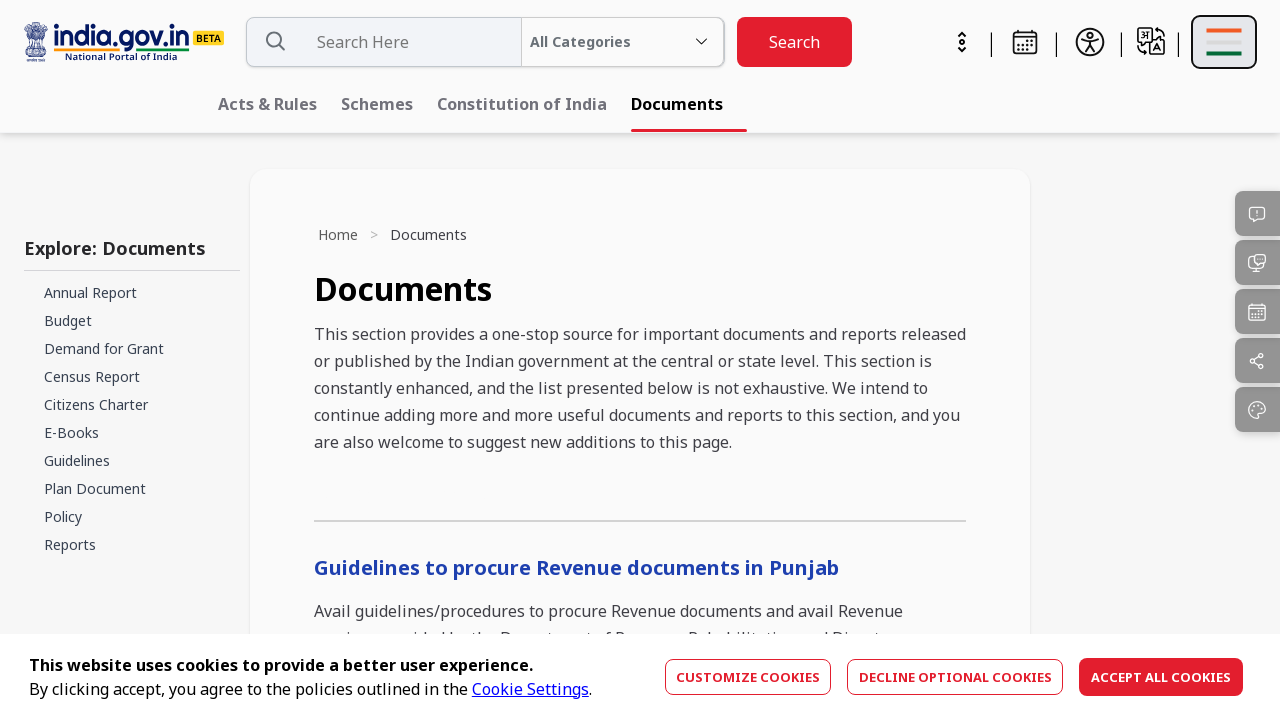

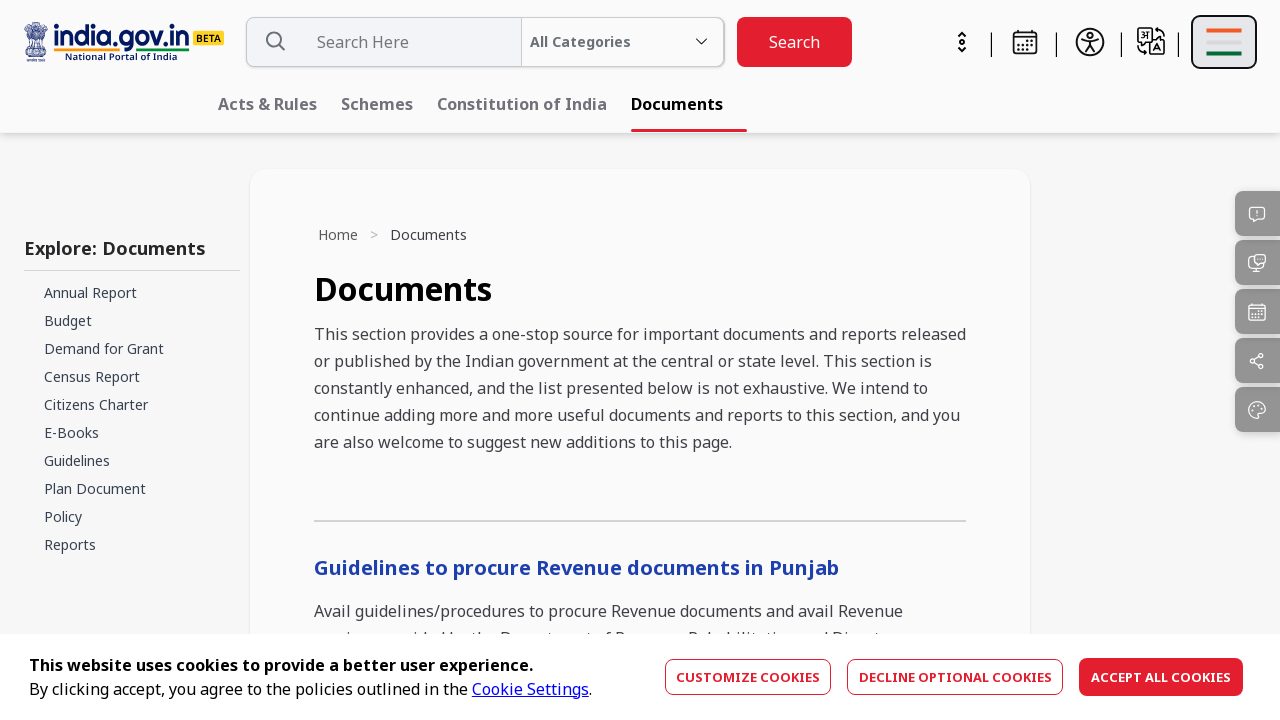